Tests hotel reservation form by filling in reservation date, guest name, and submitting the form

Starting URL: http://example.selenium.jp/reserveApp

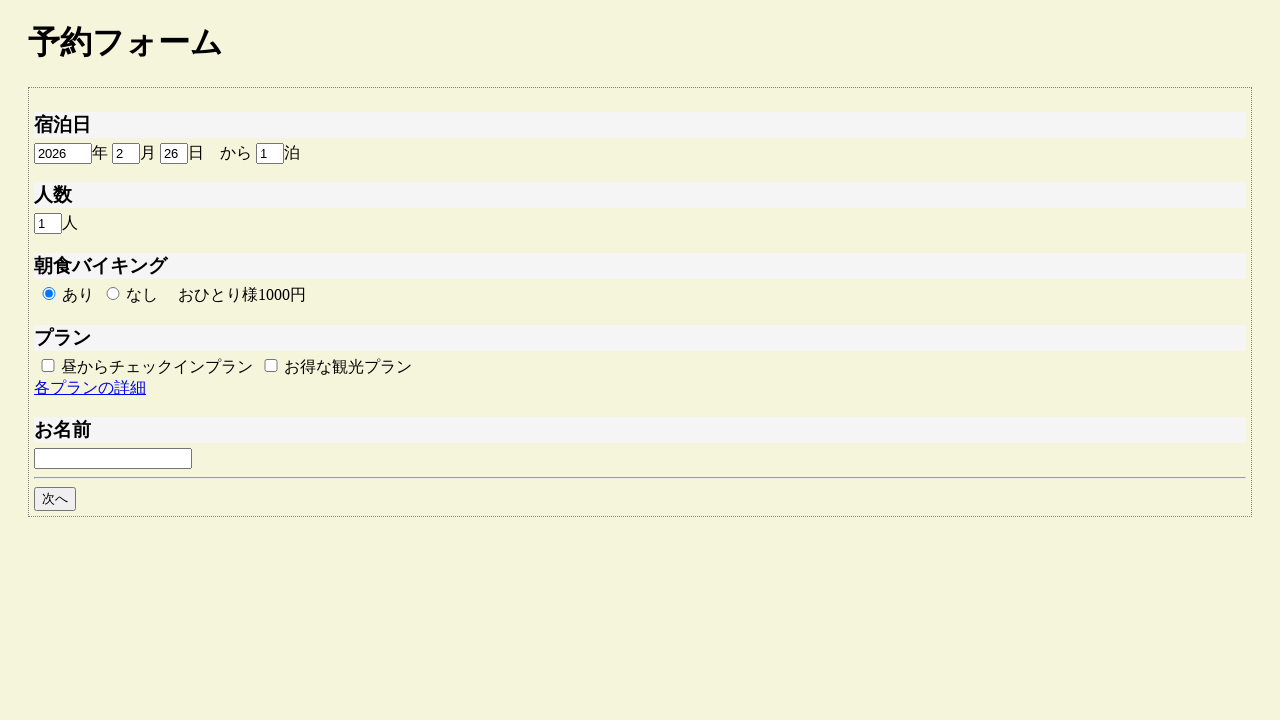

Filled reservation year with '2015' on #reserve_year
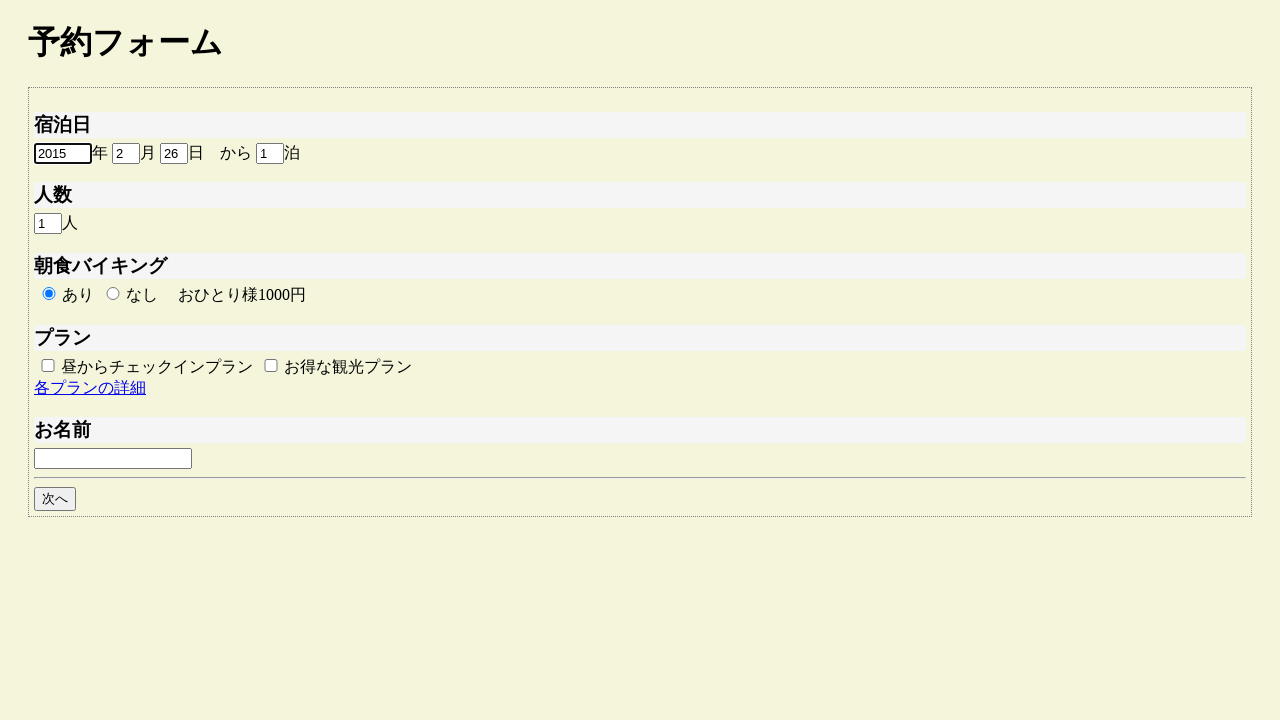

Filled reservation month with '8' on #reserve_month
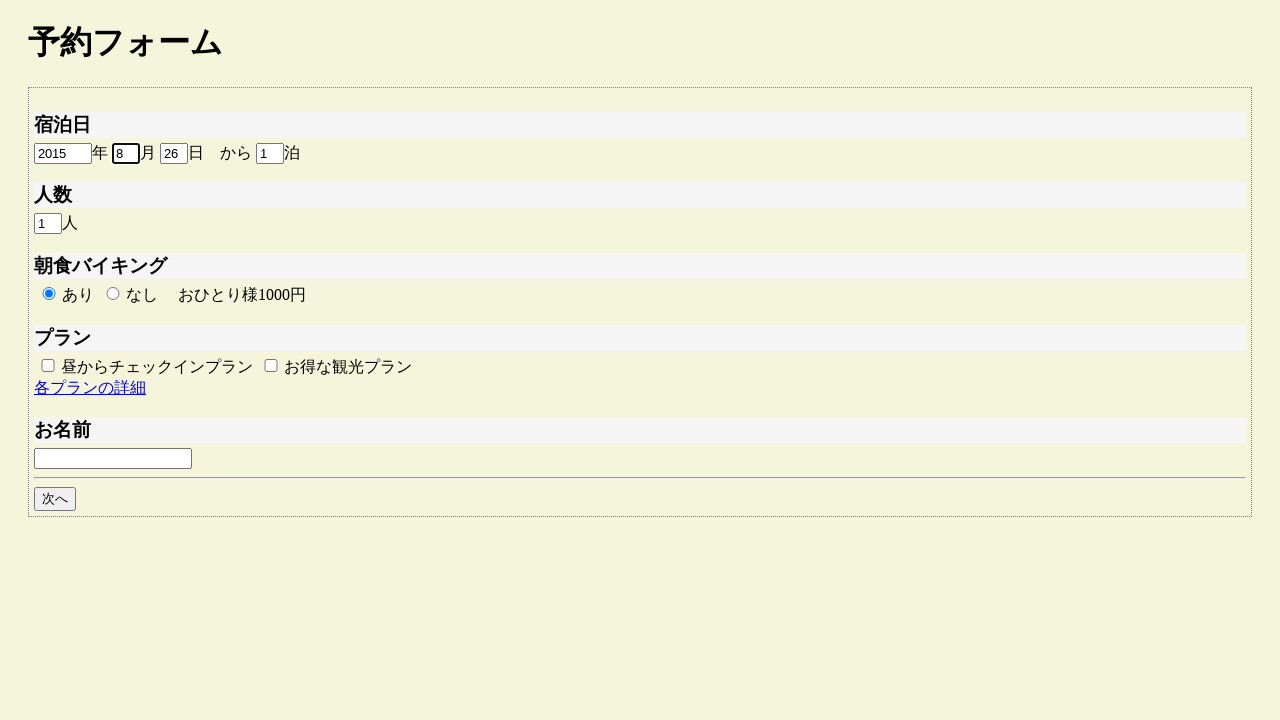

Filled reservation day with '1' on #reserve_day
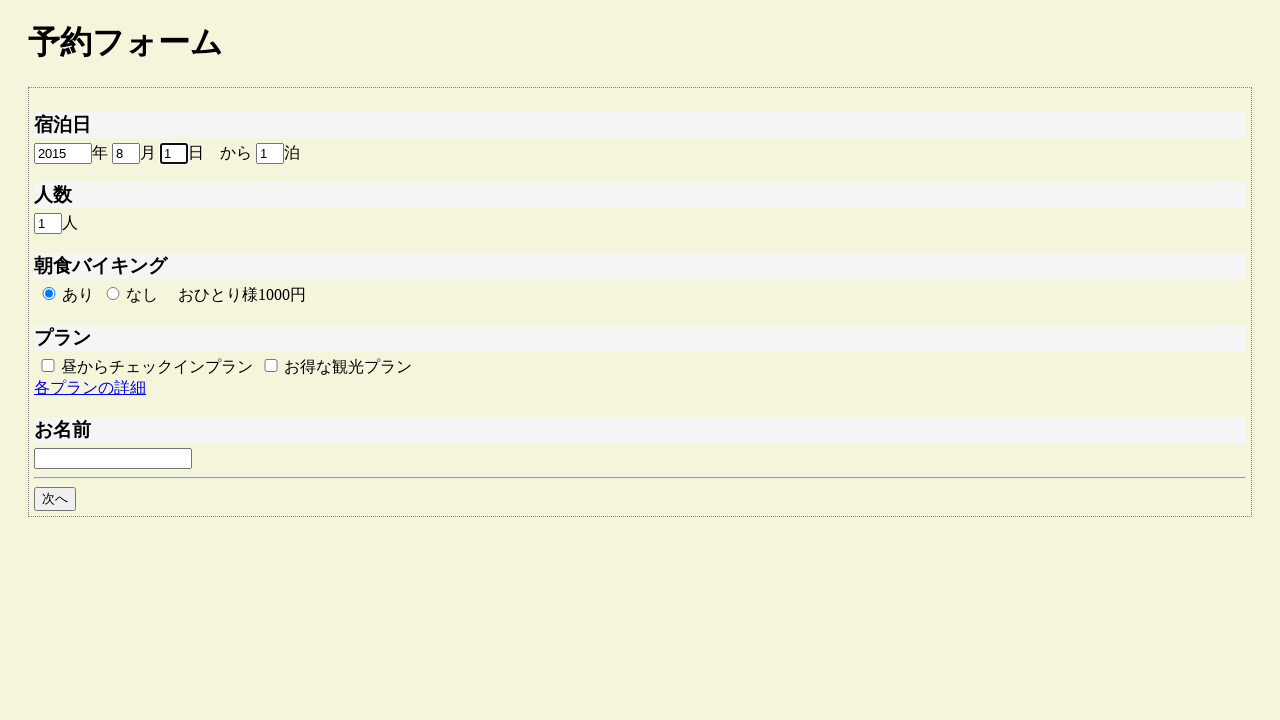

Filled guest name with 'サンプルユーザー' on #guestname
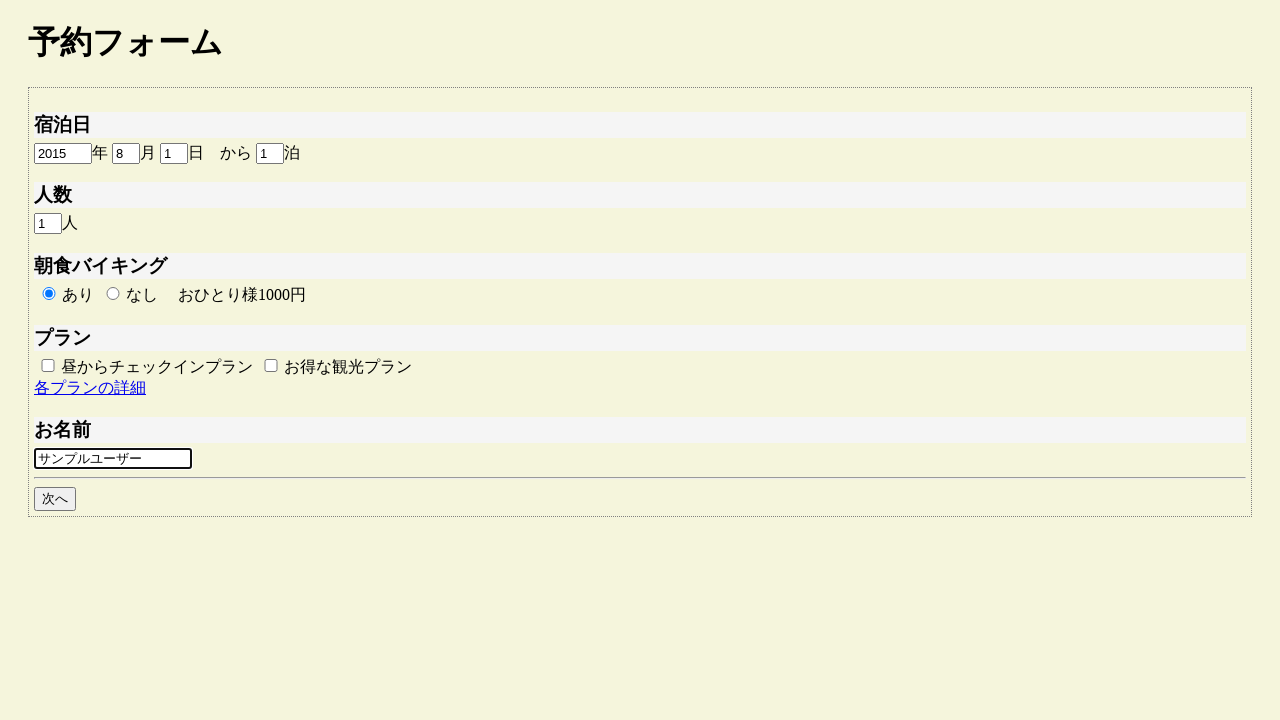

Clicked next button to proceed with hotel reservation at (55, 499) on #goto_next
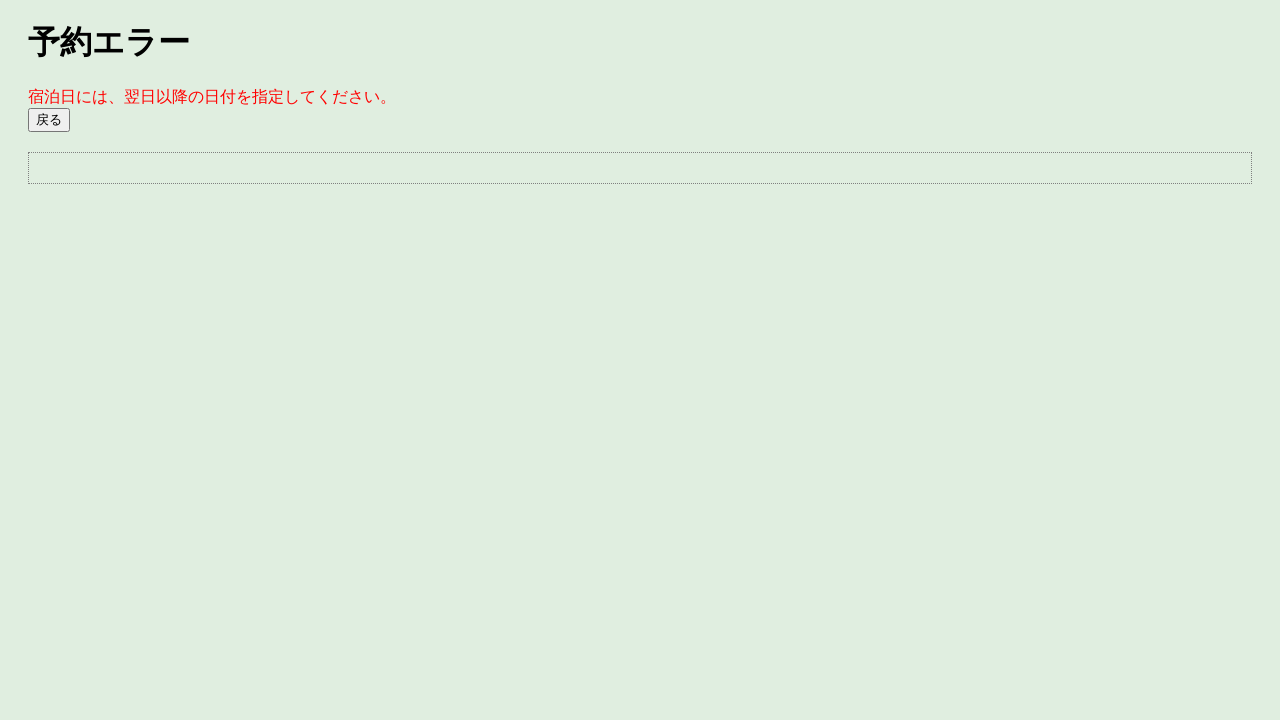

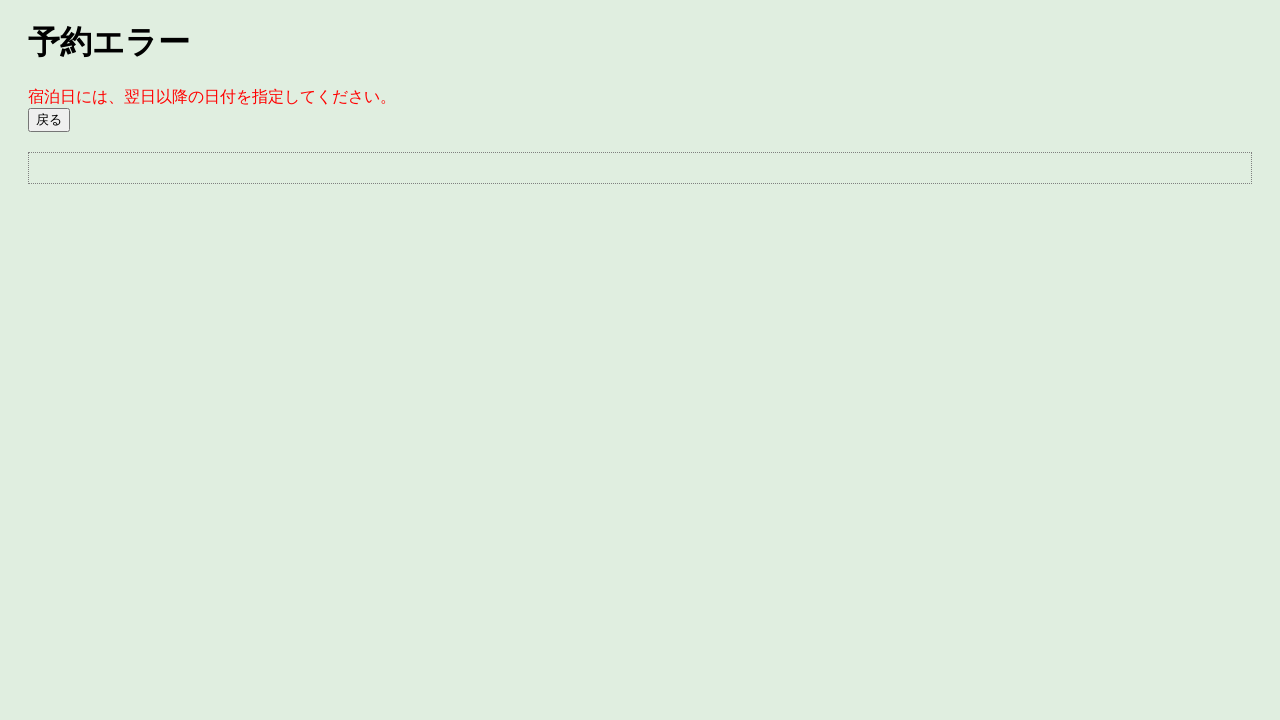